Navigates to W3Schools JavaScript tutorial page and clicks on "Try it Yourself" button to open a new window with the code editor

Starting URL: https://www.w3schools.com/js/default.asp

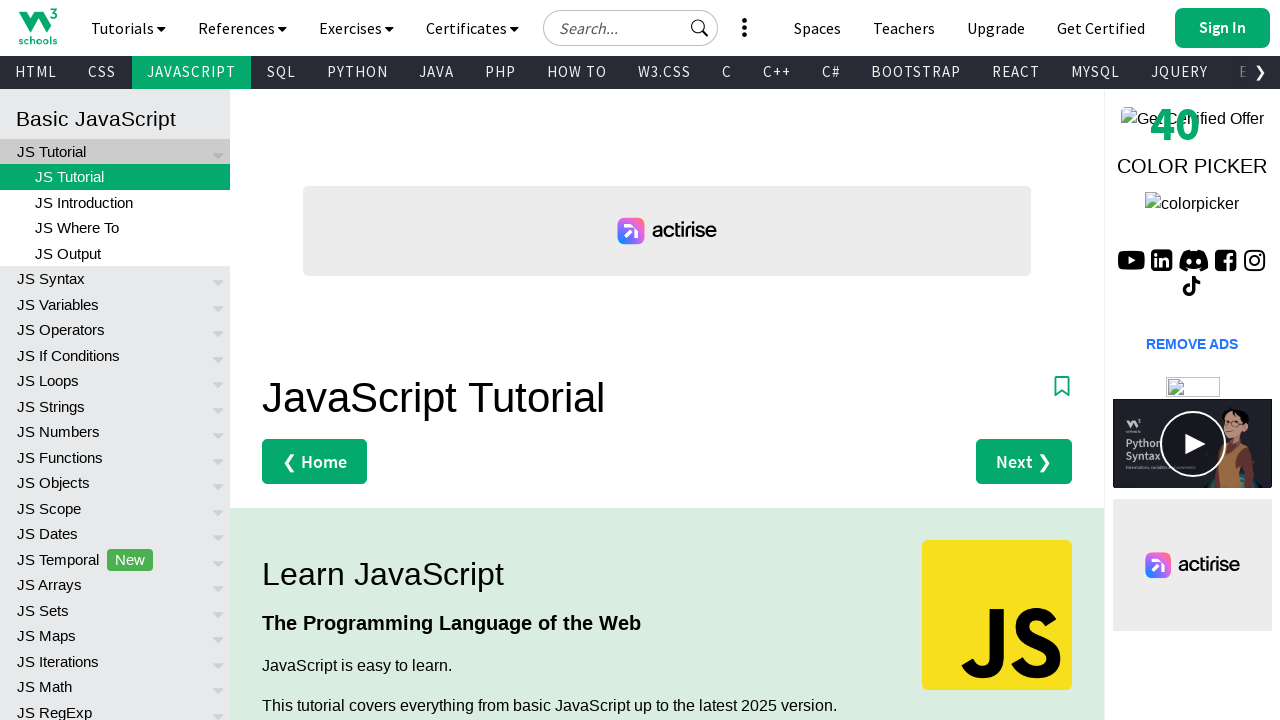

Navigated to W3Schools JavaScript tutorial page
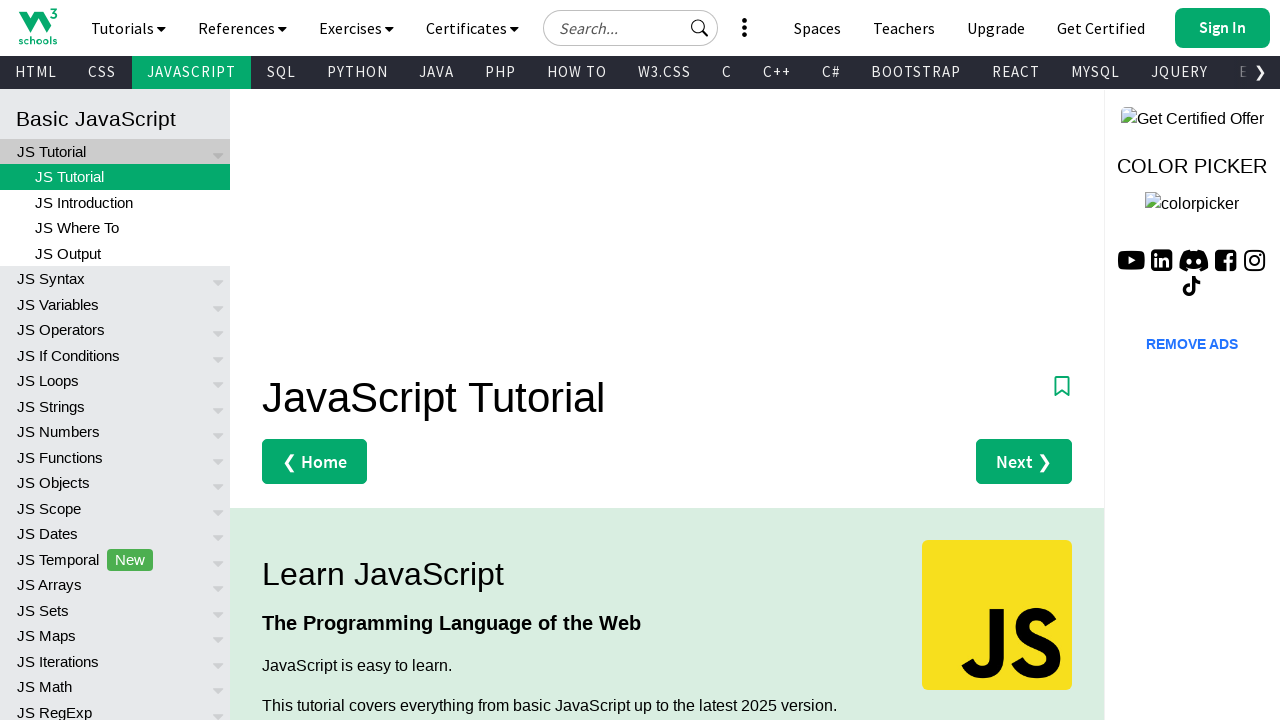

Clicked 'Try it Yourself' button to open code editor in new window at (334, 360) on xpath=//a[text()='Try it Yourself »']
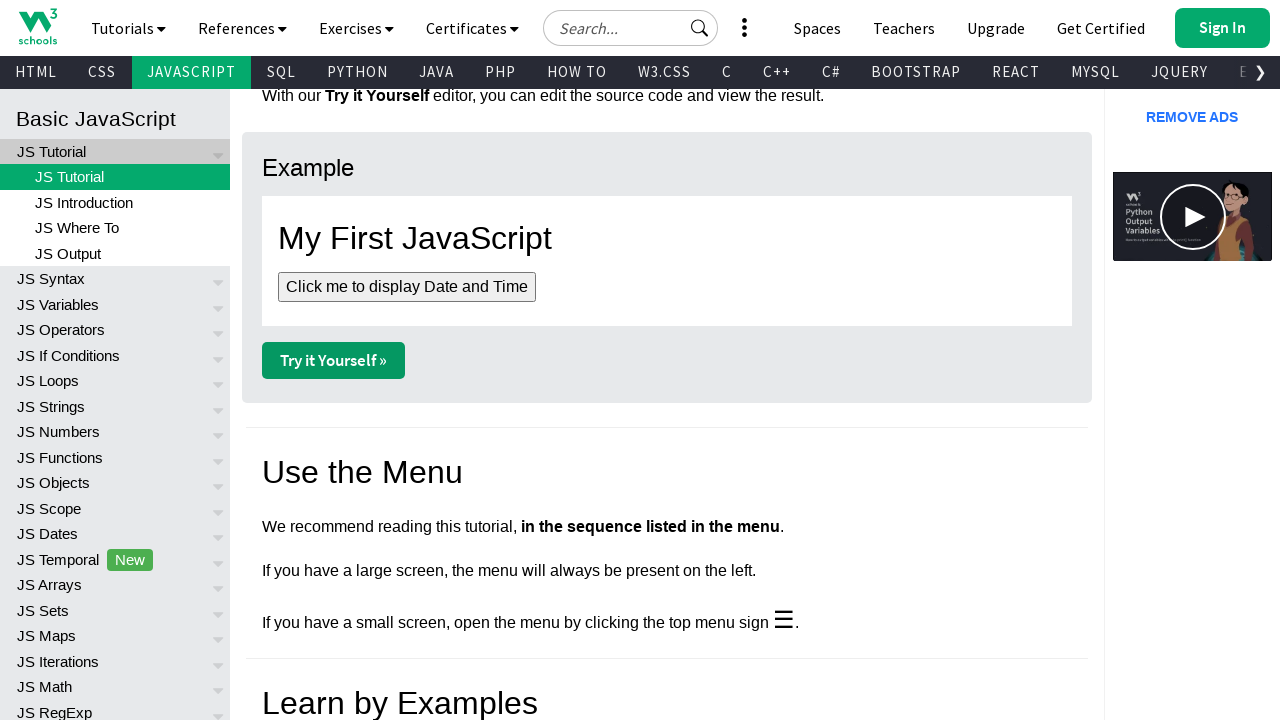

New page loaded successfully
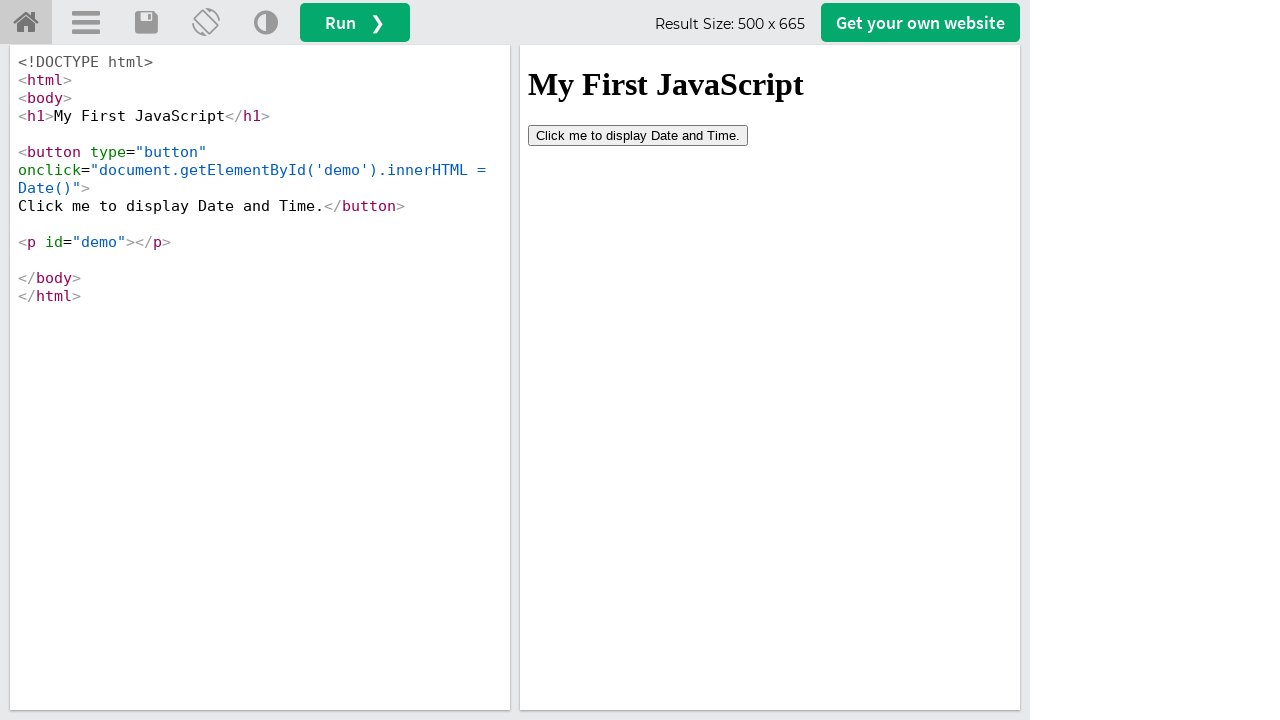

Verified correct URL: https://www.w3schools.com/js/tryit.asp?filename=tryjs_myfirst
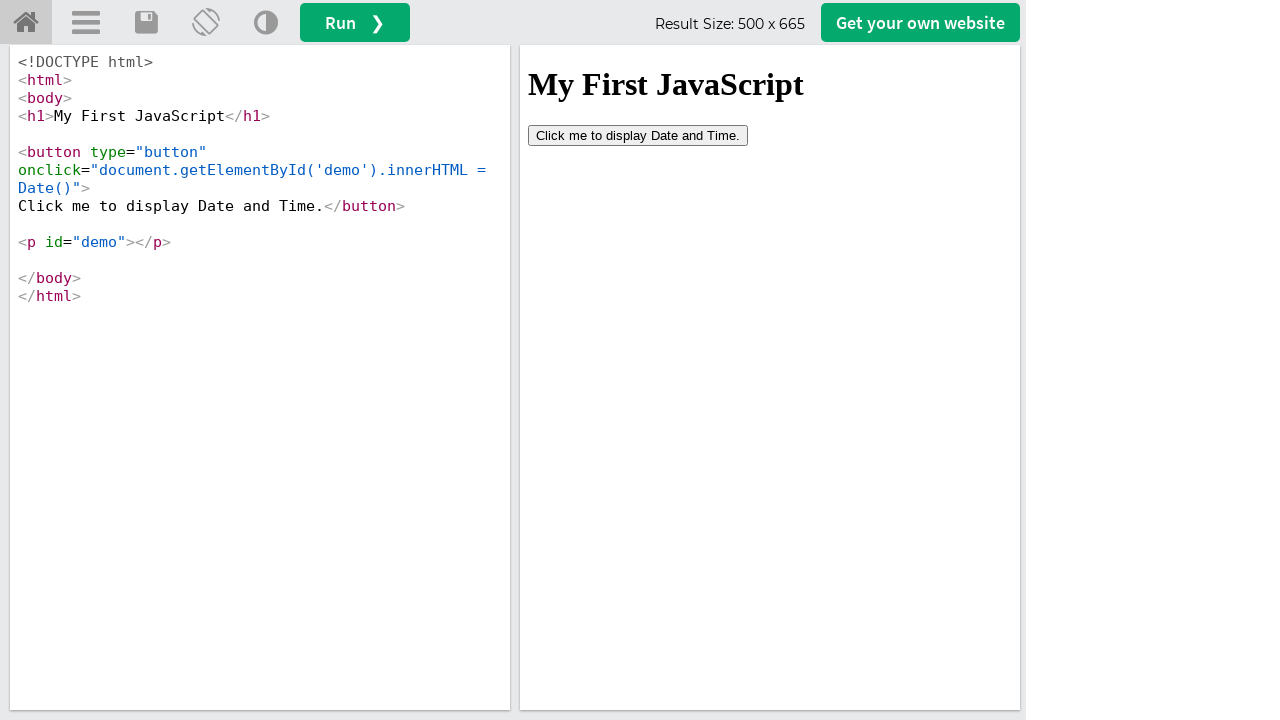

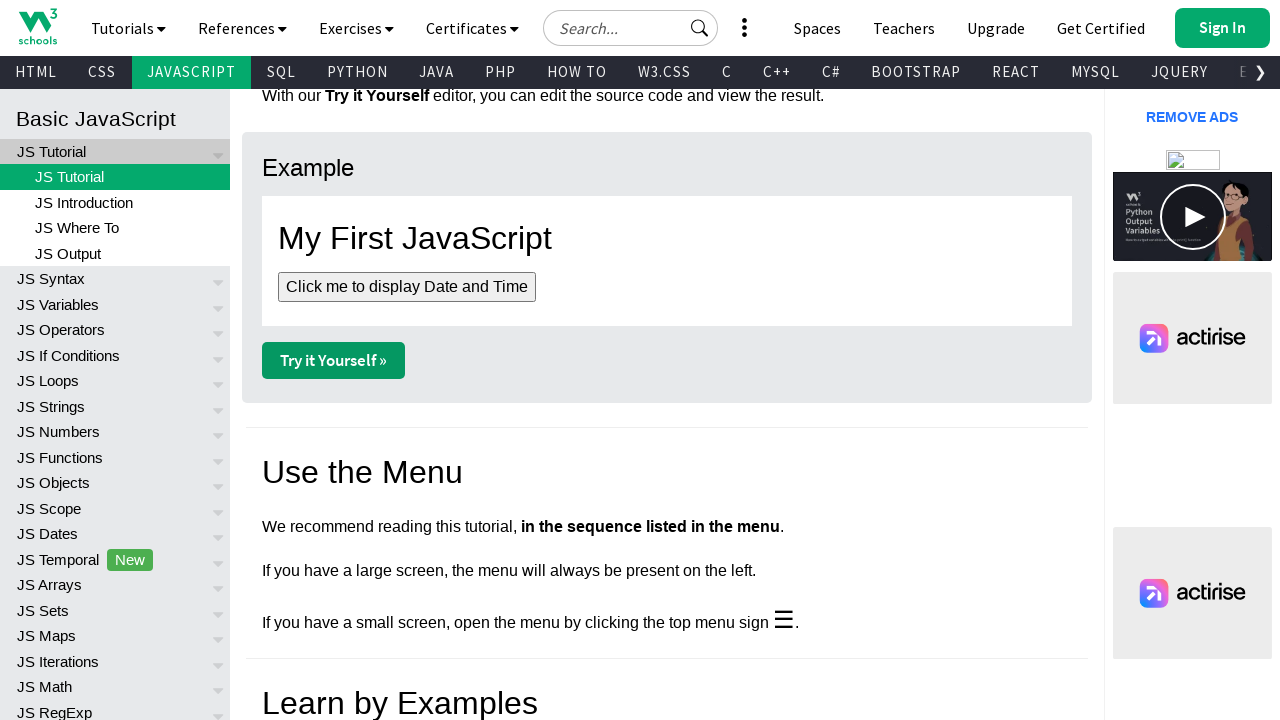